Tests radio button functionality by clicking the "Yes" radio button option

Starting URL: https://demoqa.com/radio-button

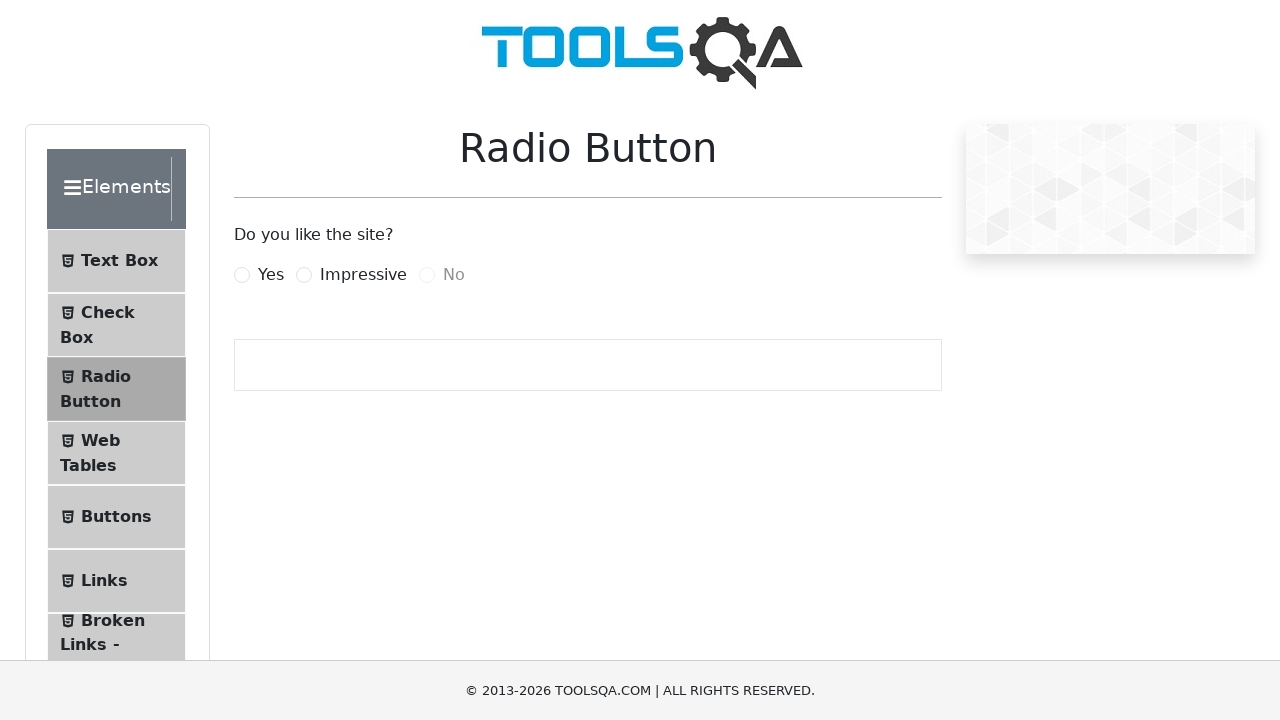

Clicked the 'Yes' radio button label at (271, 275) on label[for='yesRadio']
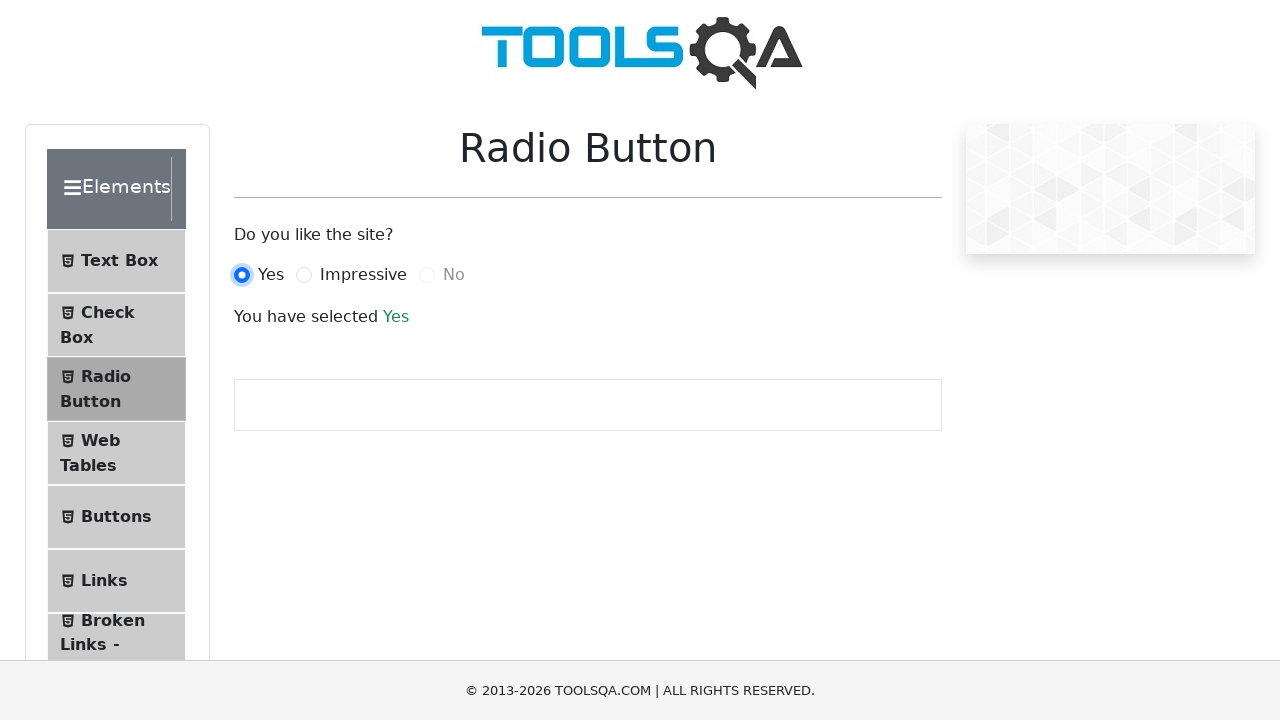

Waited 500ms for radio button selection to be registered
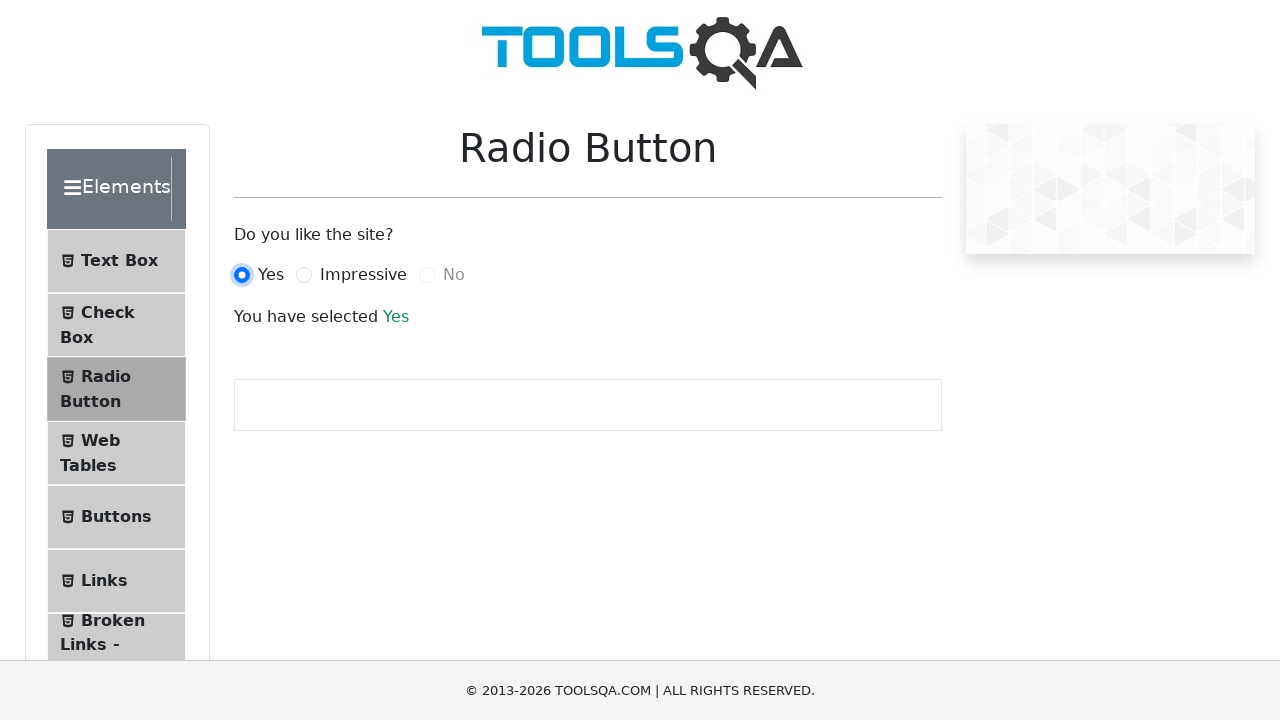

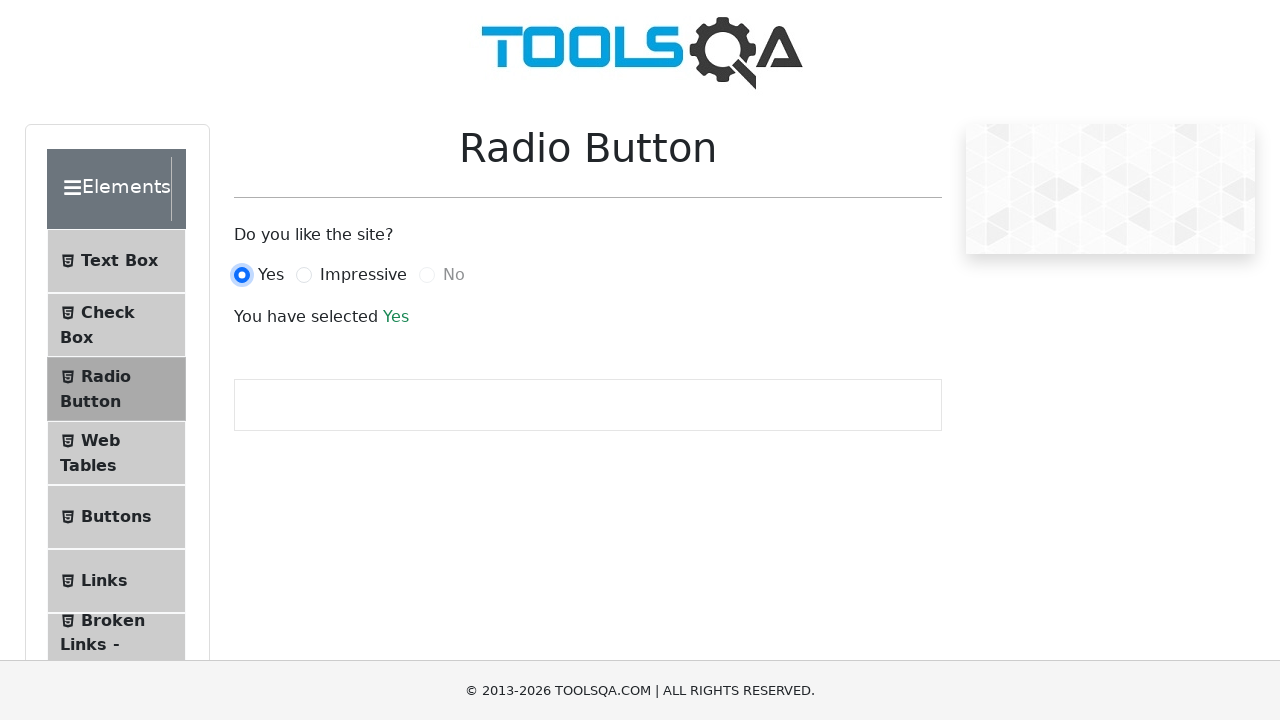